Tests drag and drop functionality on the jQuery UI Droppable demo by navigating to the demo page, switching to the iframe containing the interactive elements, and dragging the draggable element onto the droppable target.

Starting URL: https://jqueryui.com

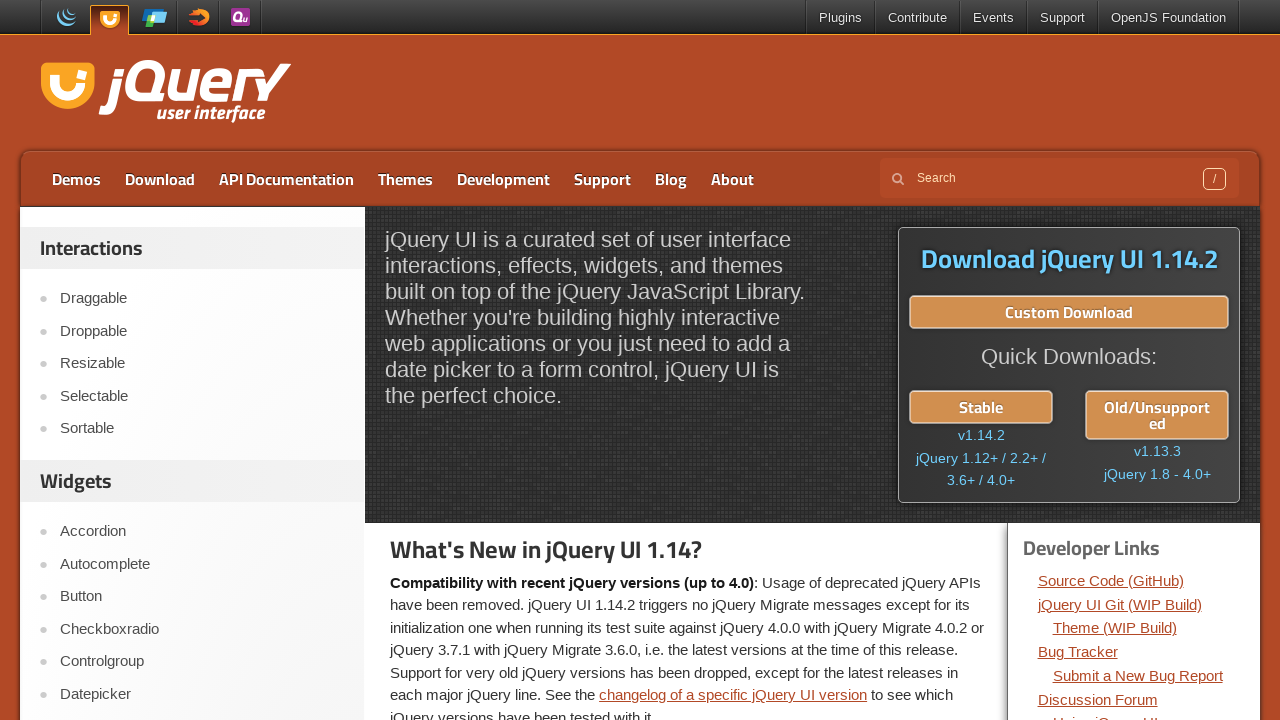

Clicked on the Droppable link to navigate to the demo at (202, 331) on a:text('Droppable')
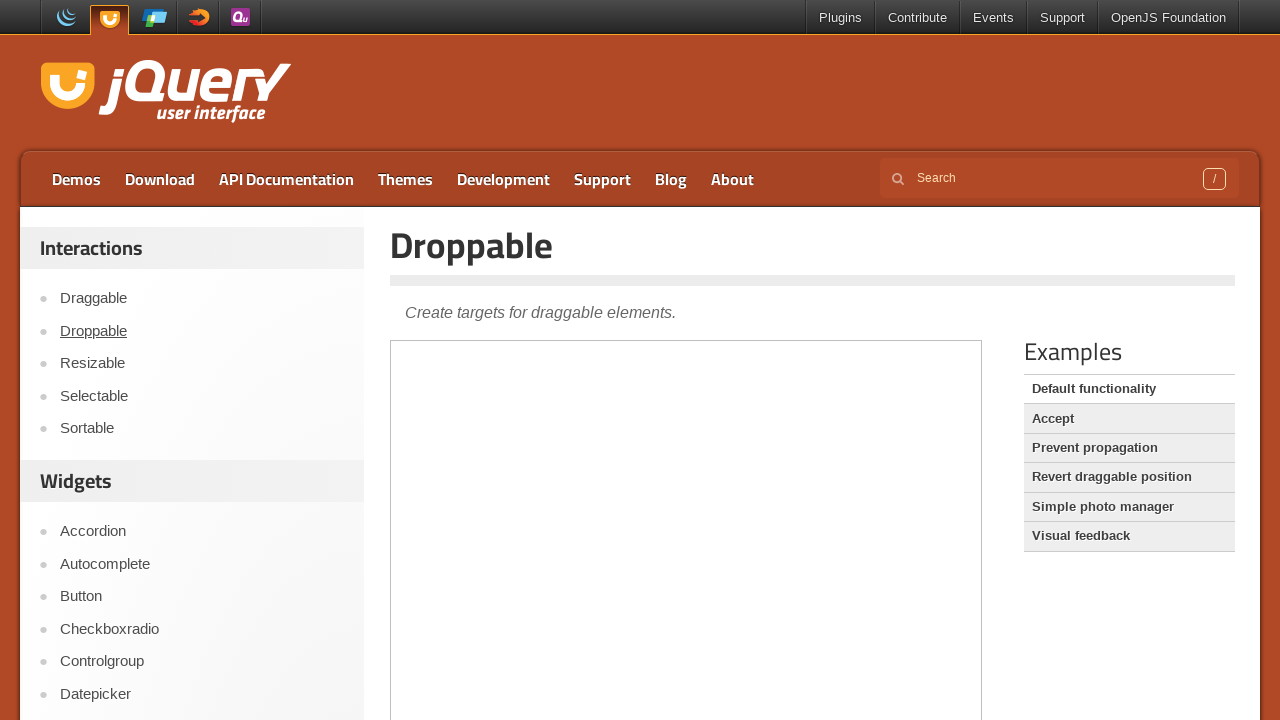

Located the demo iframe
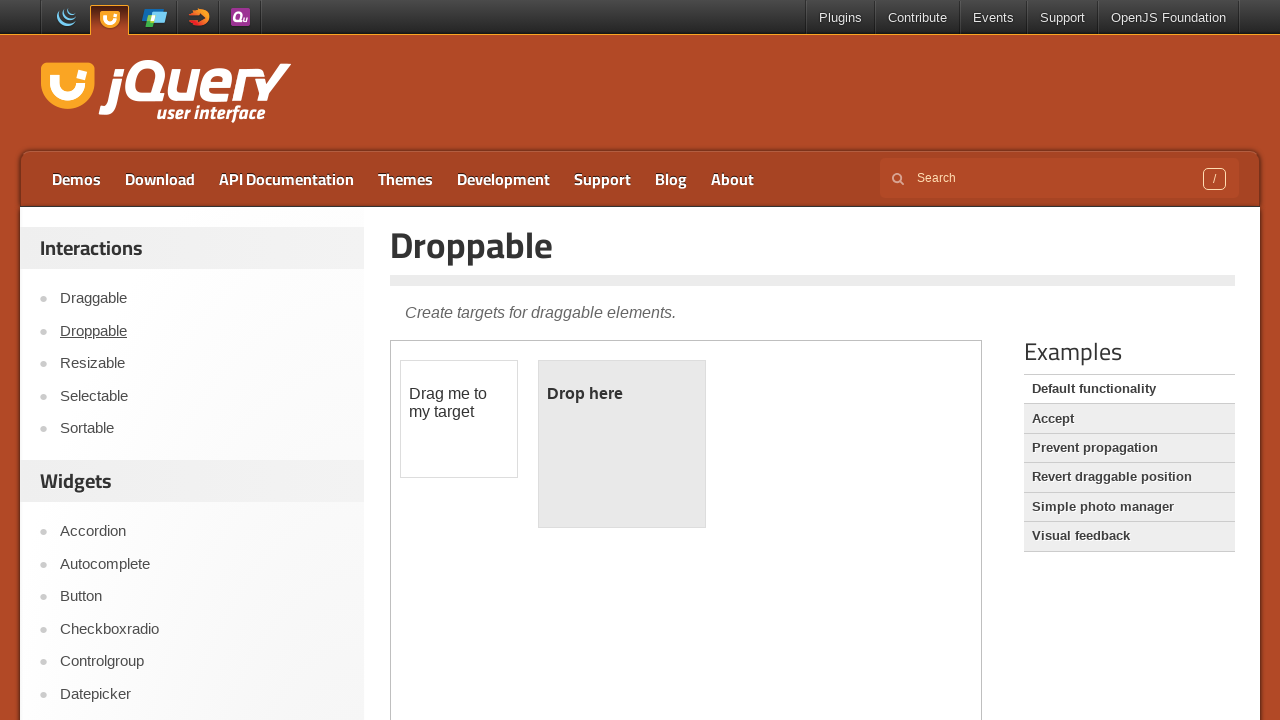

Located the draggable element within the iframe
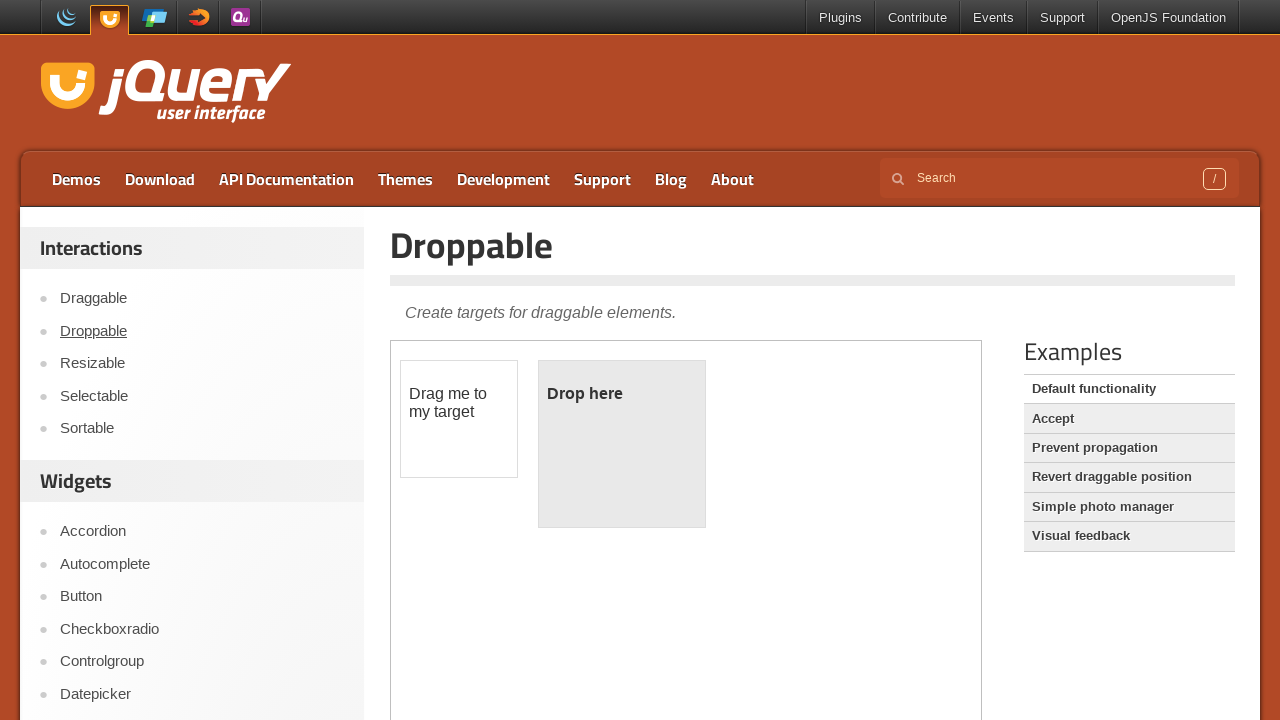

Located the droppable target element within the iframe
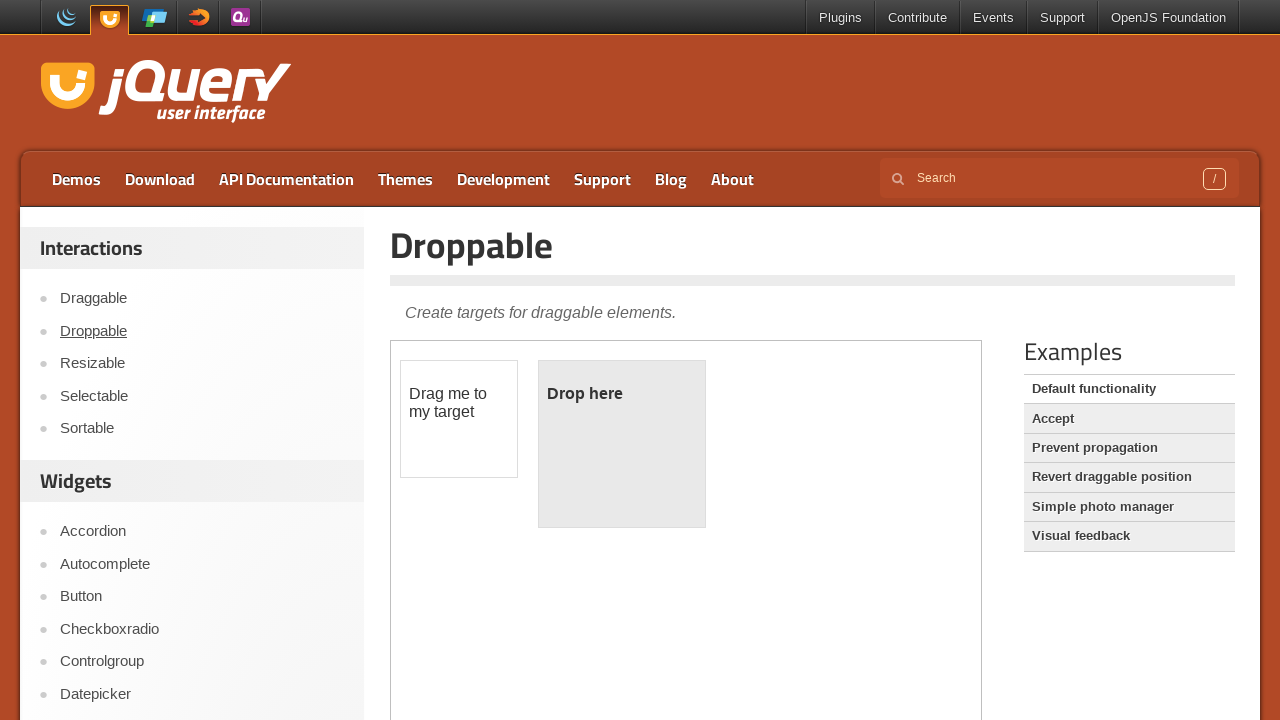

Dragged the draggable element onto the droppable target at (622, 444)
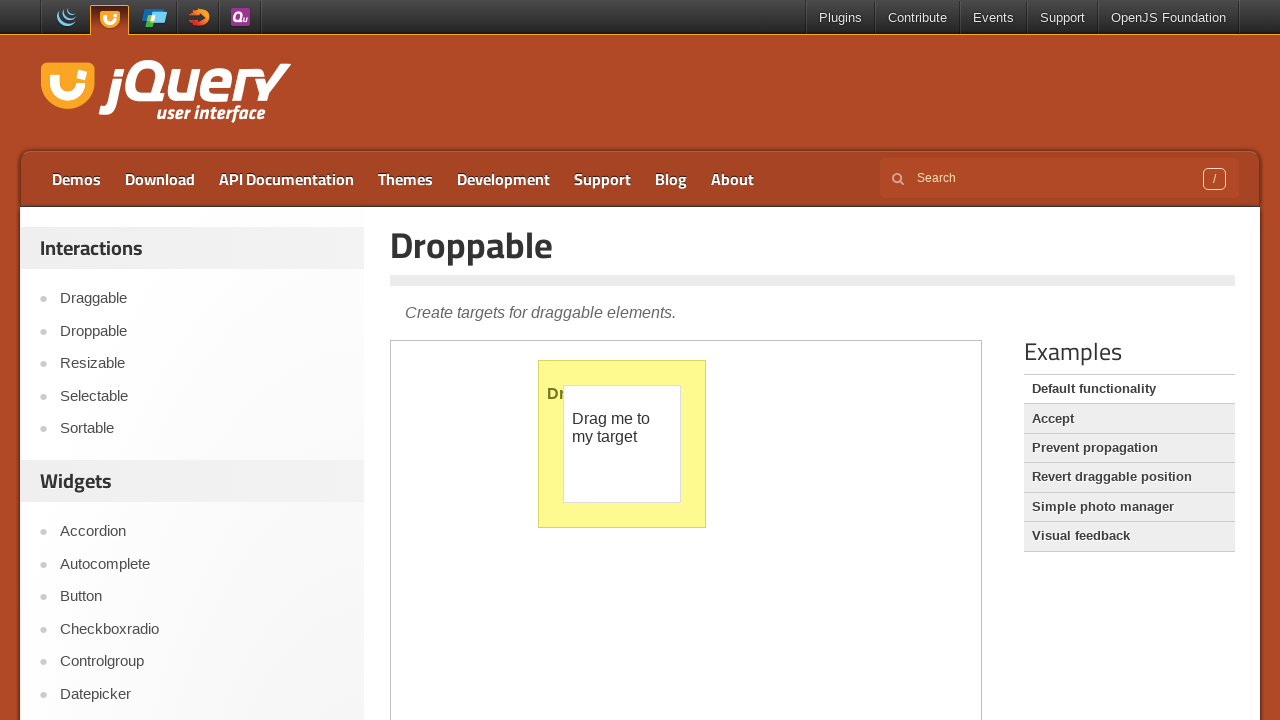

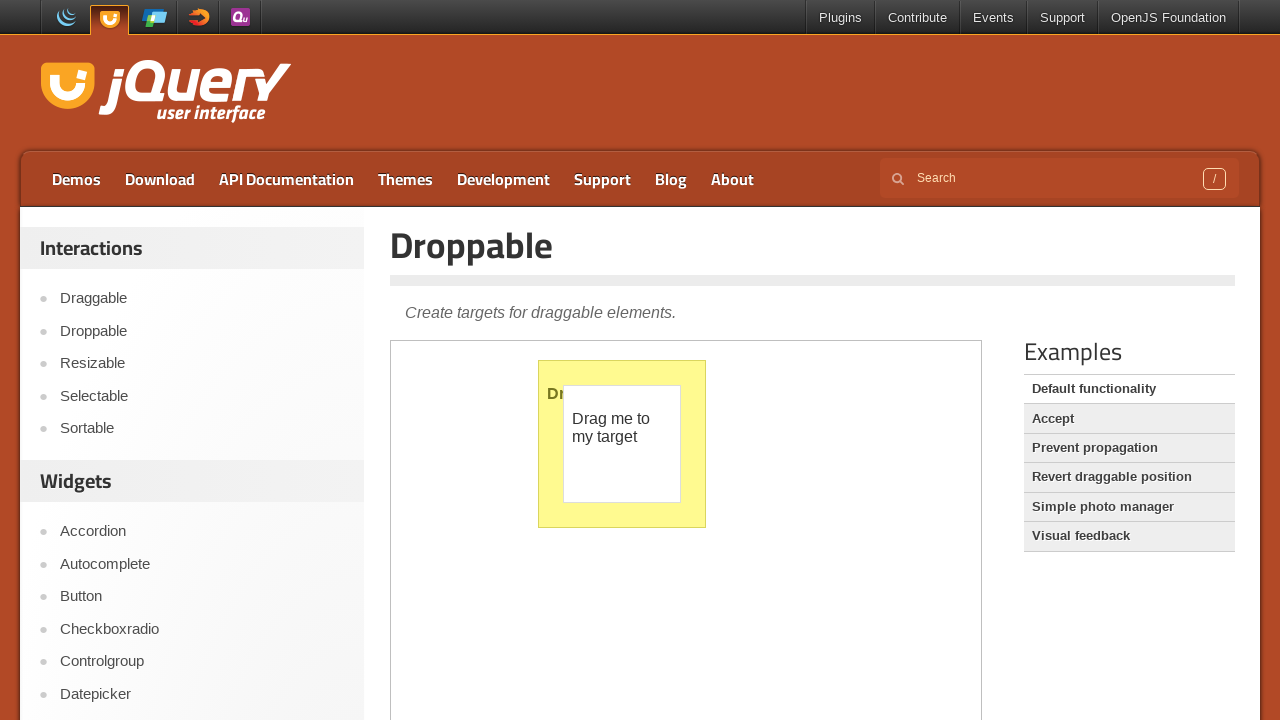